Tests implicit wait functionality by clicking a loader button and verifying that a delayed element appears with the expected text after loading.

Starting URL: https://qavbox.github.io/demo/delay/

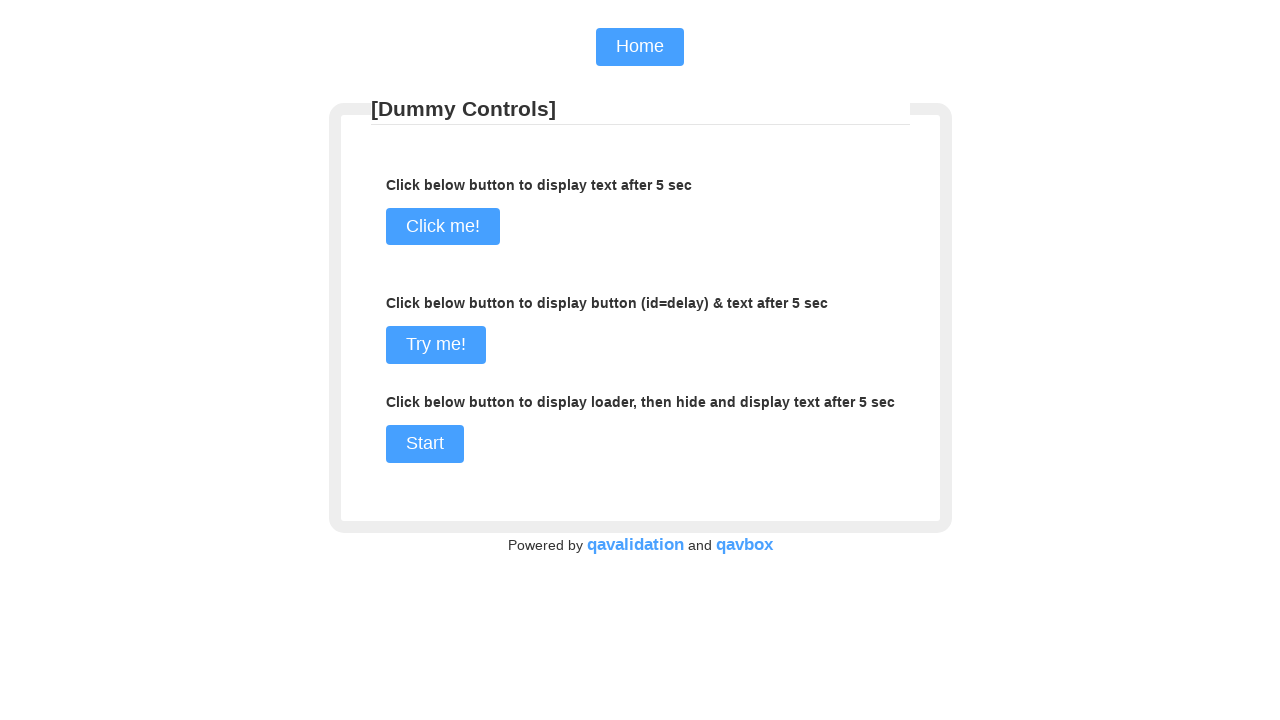

Clicked loader start button at (424, 444) on #loaderStart
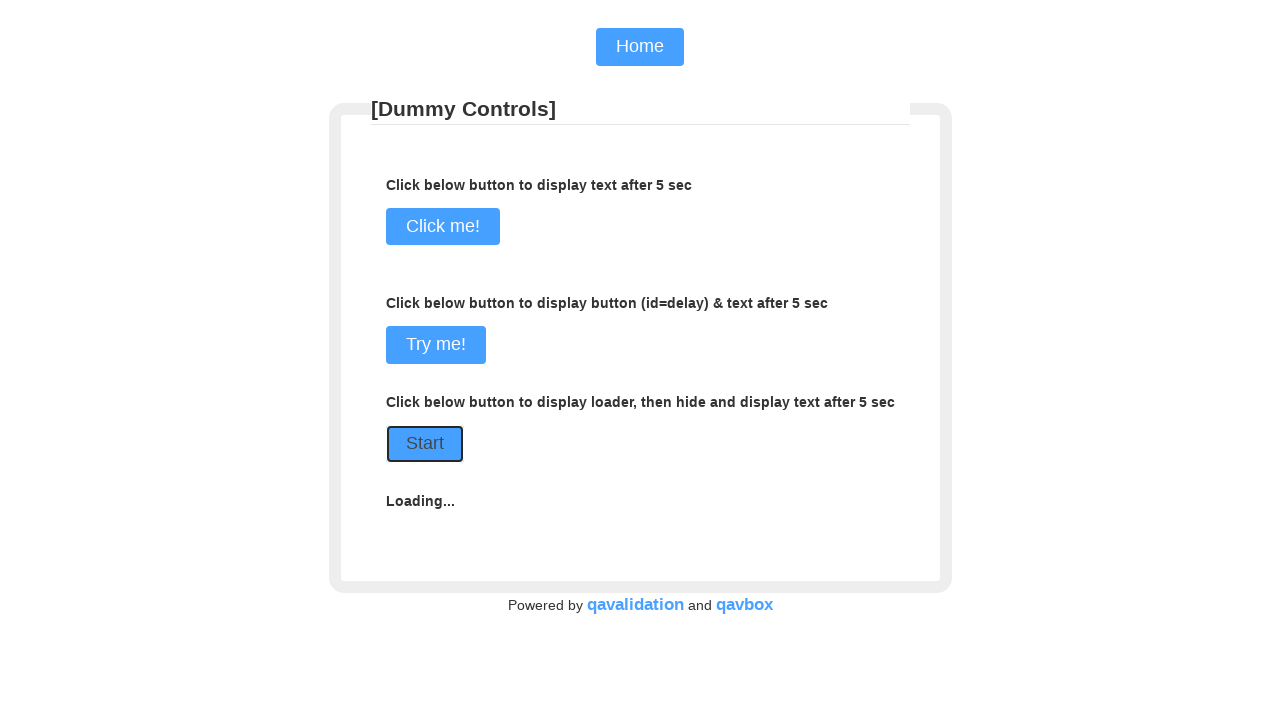

Waited for delayed element to appear (20 second timeout)
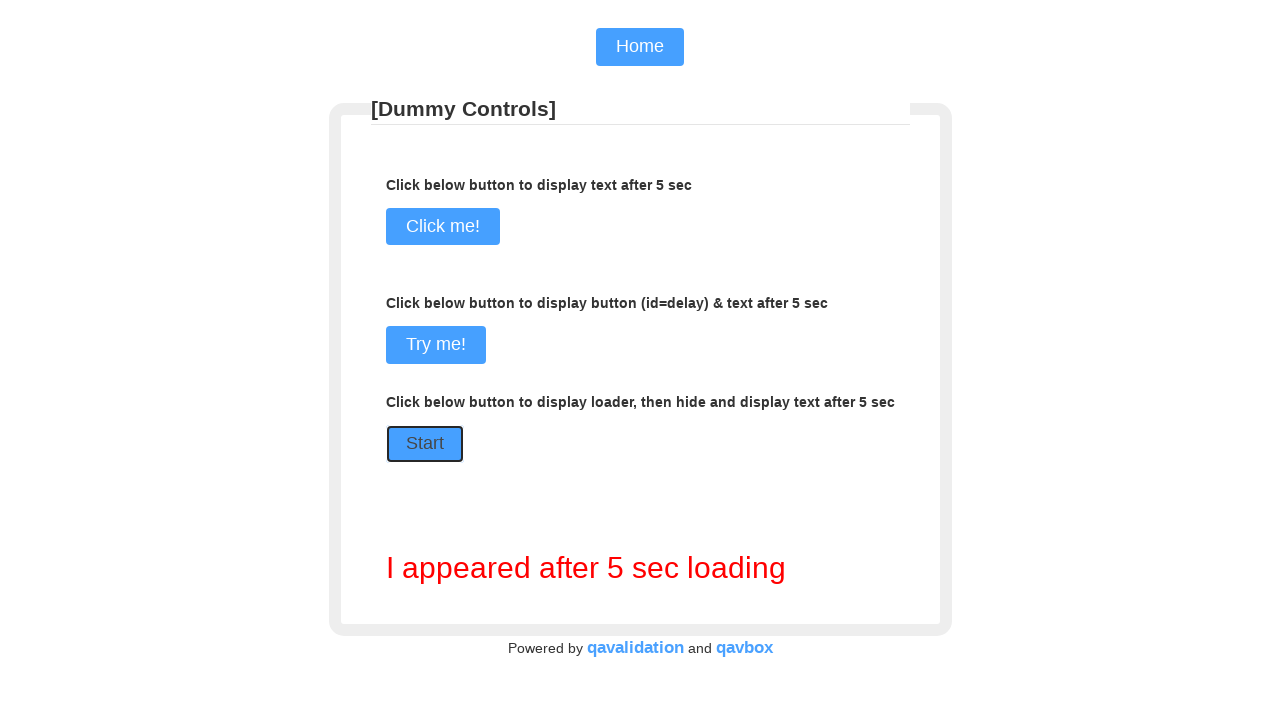

Retrieved text content from delayed element
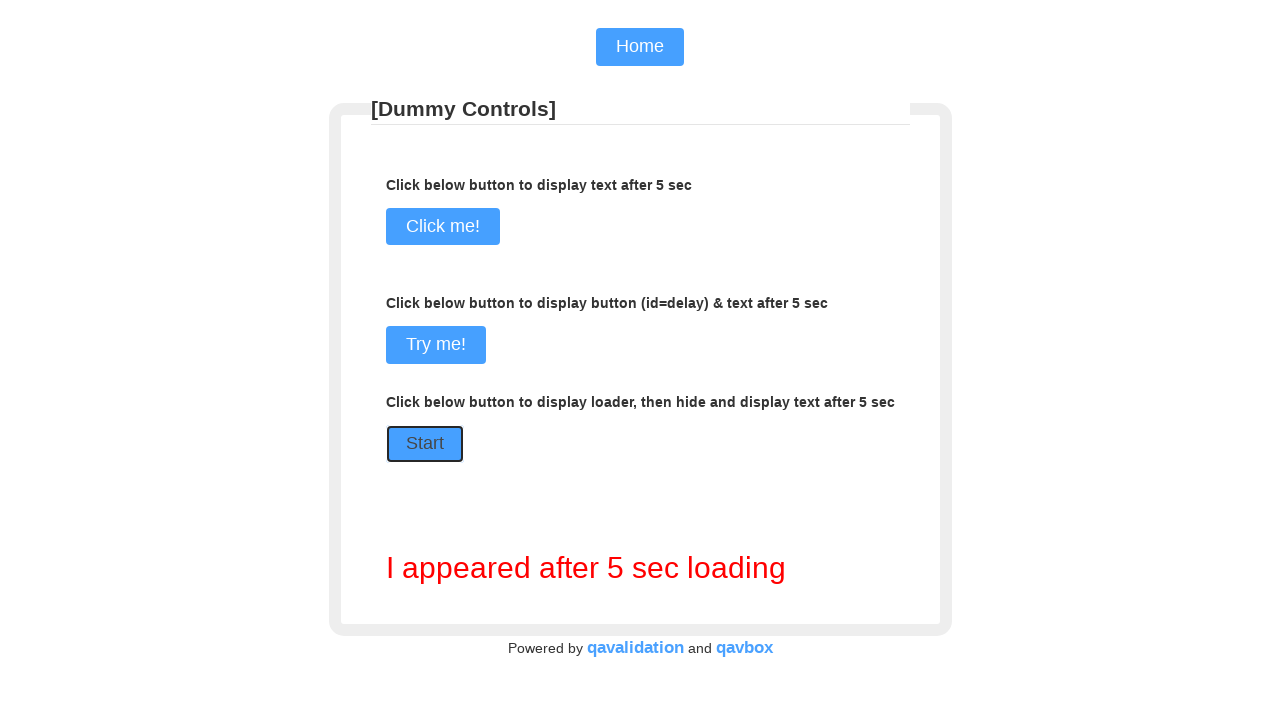

Verified delayed element contains expected text: 'I appeared after 5 sec loading'
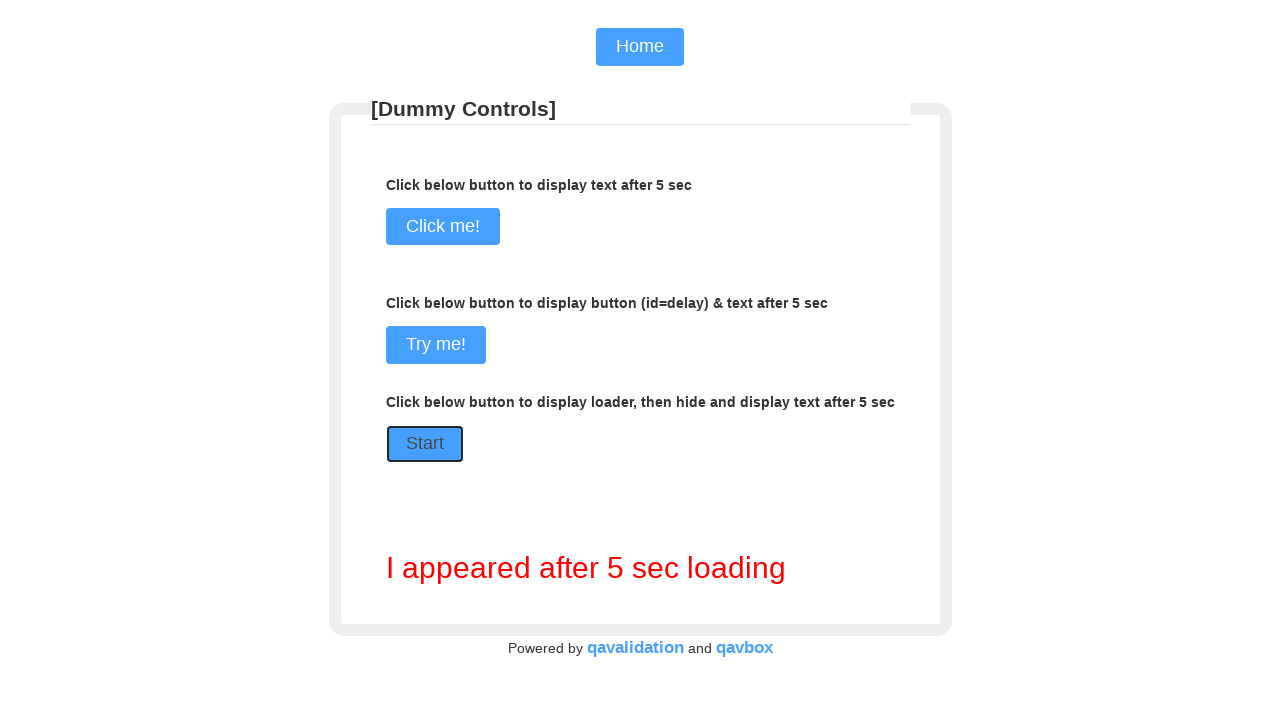

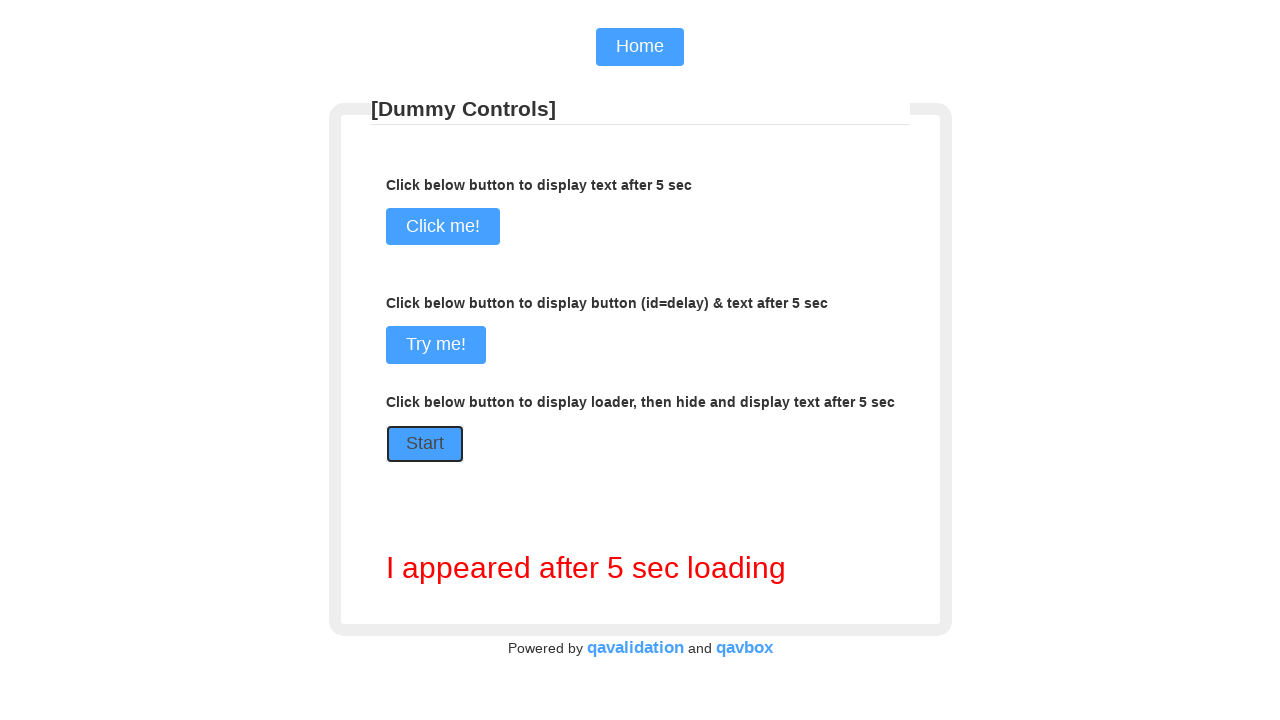